Tests navigation by clicking on the second navbar link (login link) and verifying the page loads successfully by checking the title

Starting URL: https://learn.letskodeit.com/

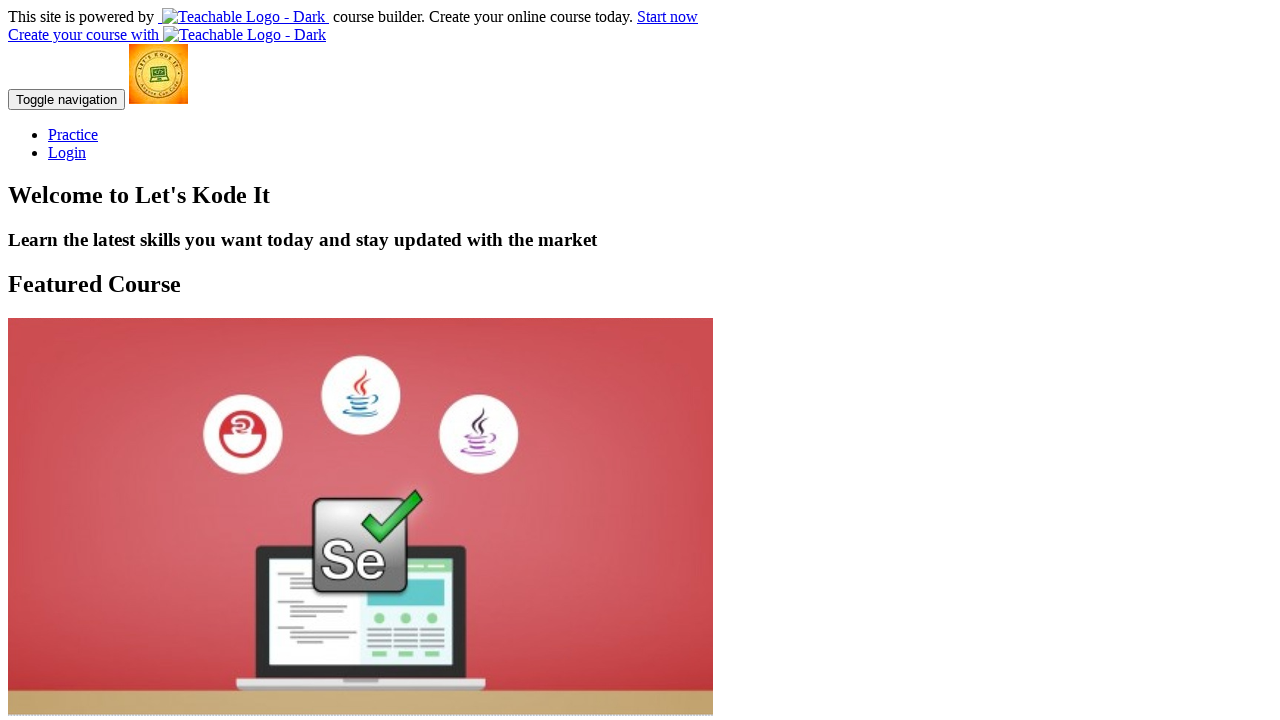

Clicked on the second navbar link (login link) at (67, 152) on xpath=//*[@id='navbar']/div/div/div/ul/li[2]/a
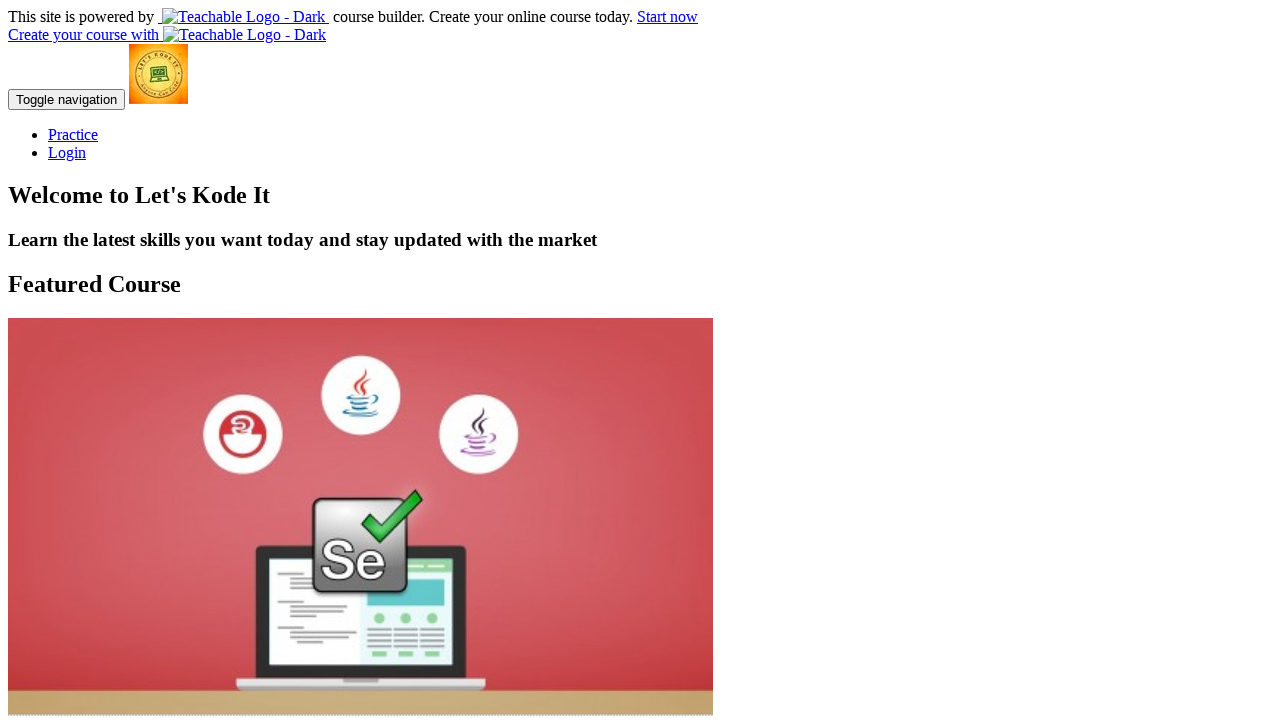

Waited for page to load with networkidle state
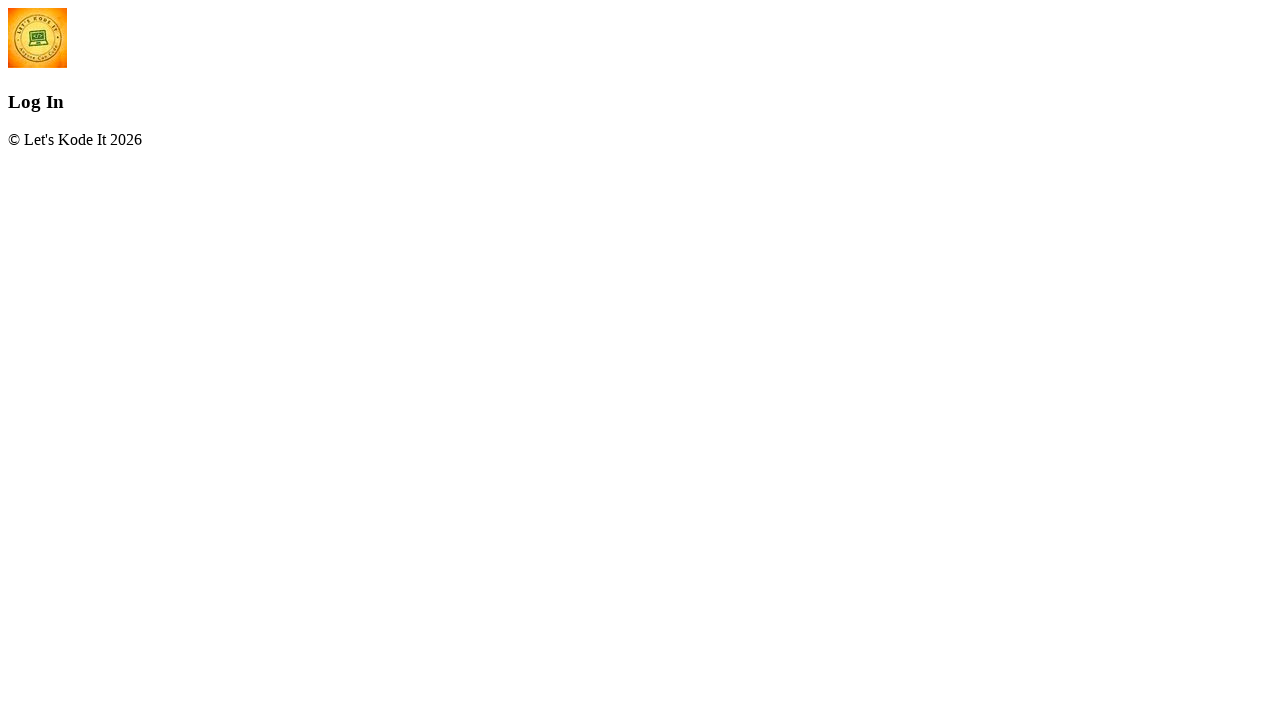

Retrieved page title: Let's Kode It
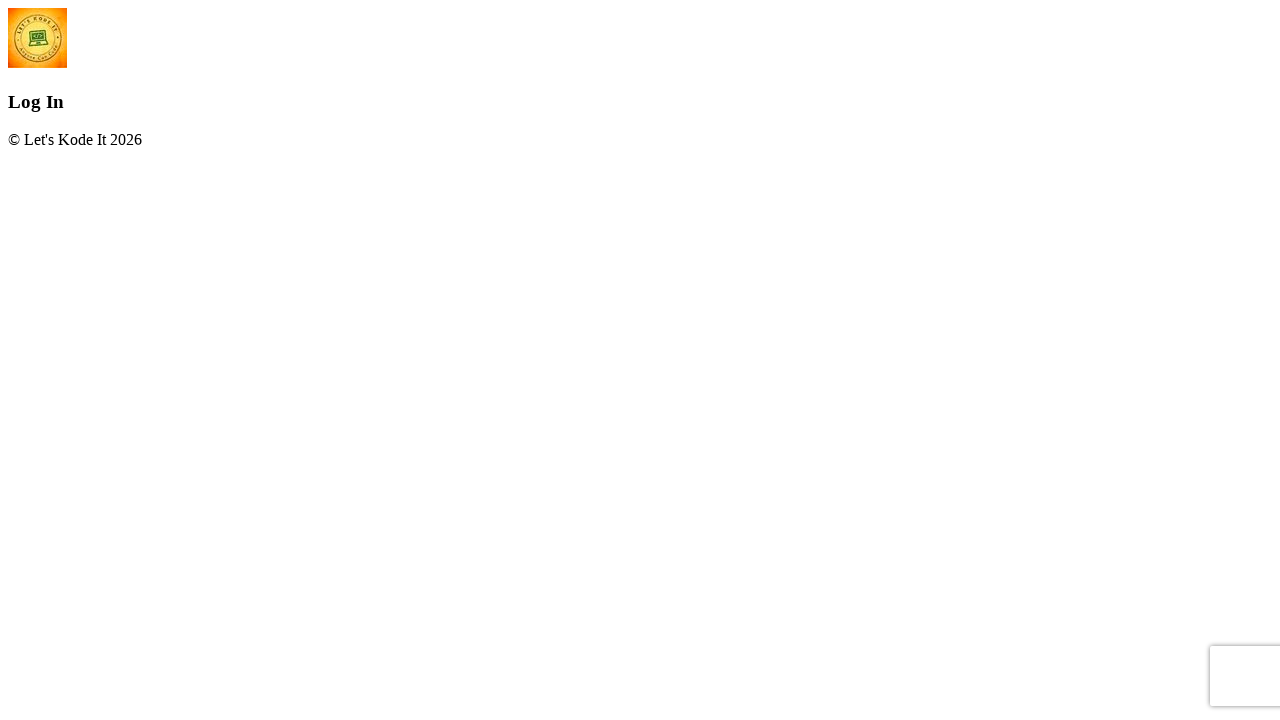

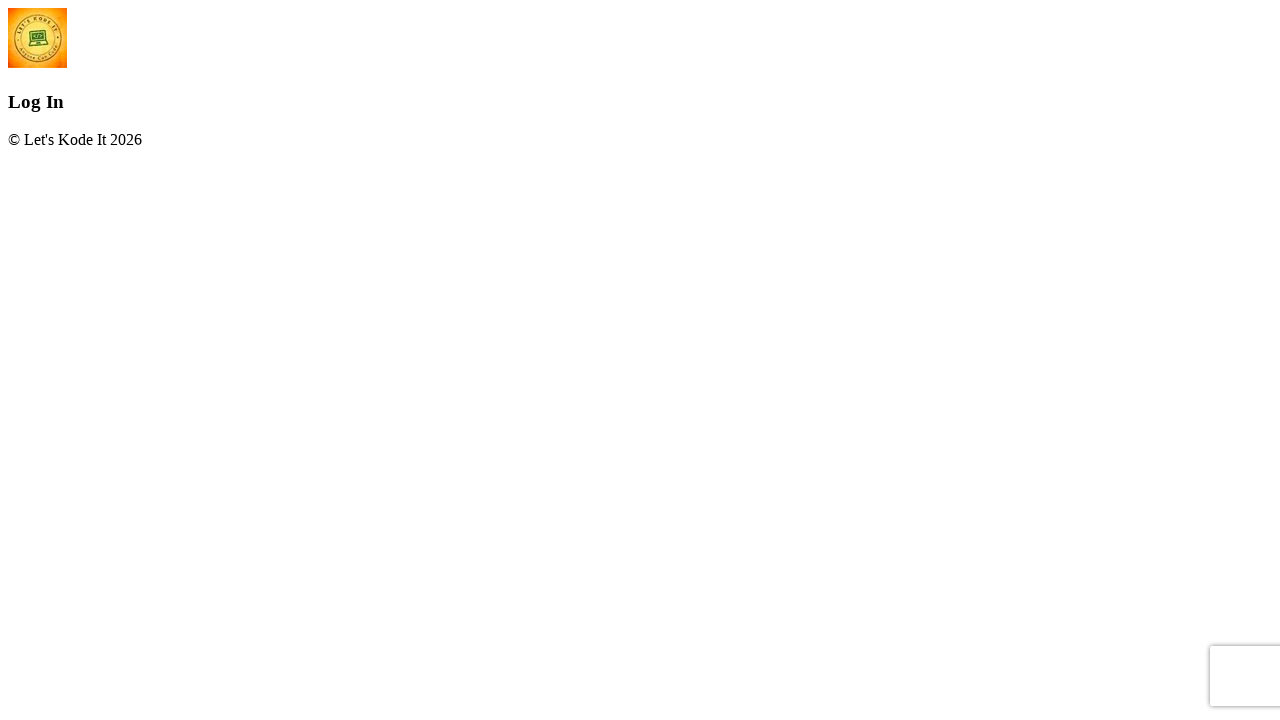